Tests dynamic control removal functionality by clicking the Remove button and waiting for it to disappear

Starting URL: https://the-internet.herokuapp.com/dynamic_controls

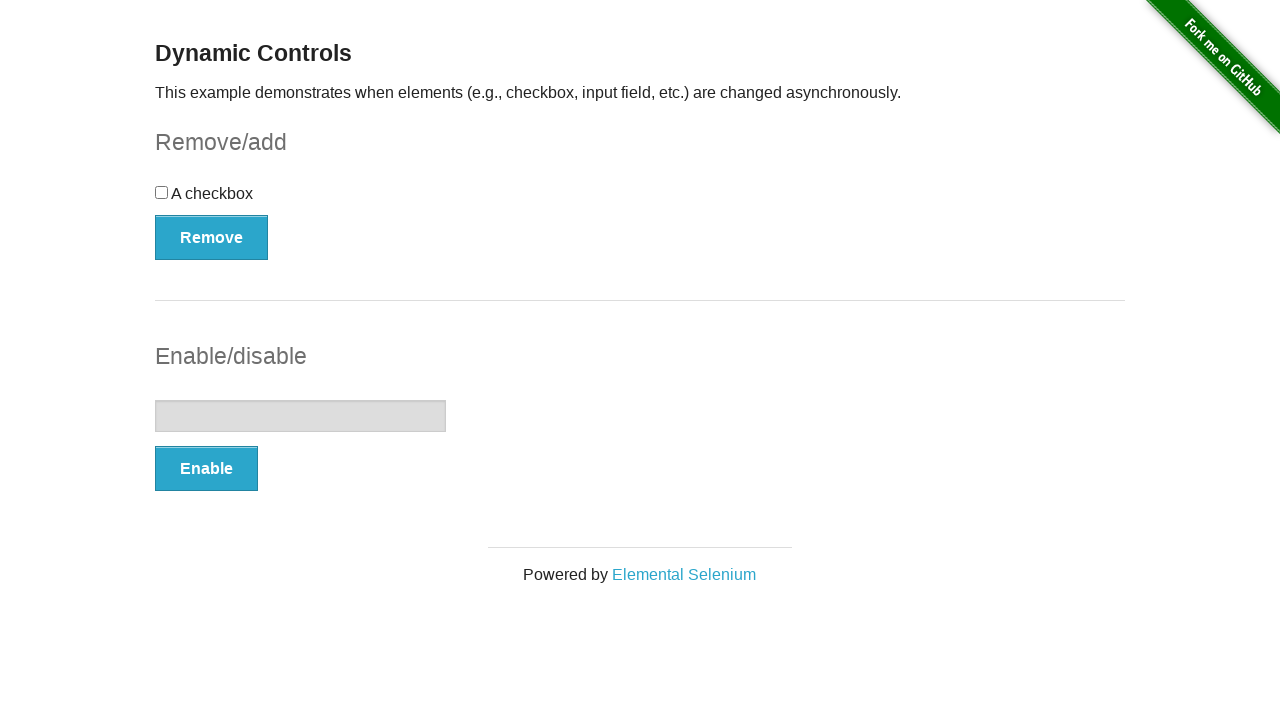

Clicked the Remove button at (212, 237) on xpath=//button[text()='Remove']
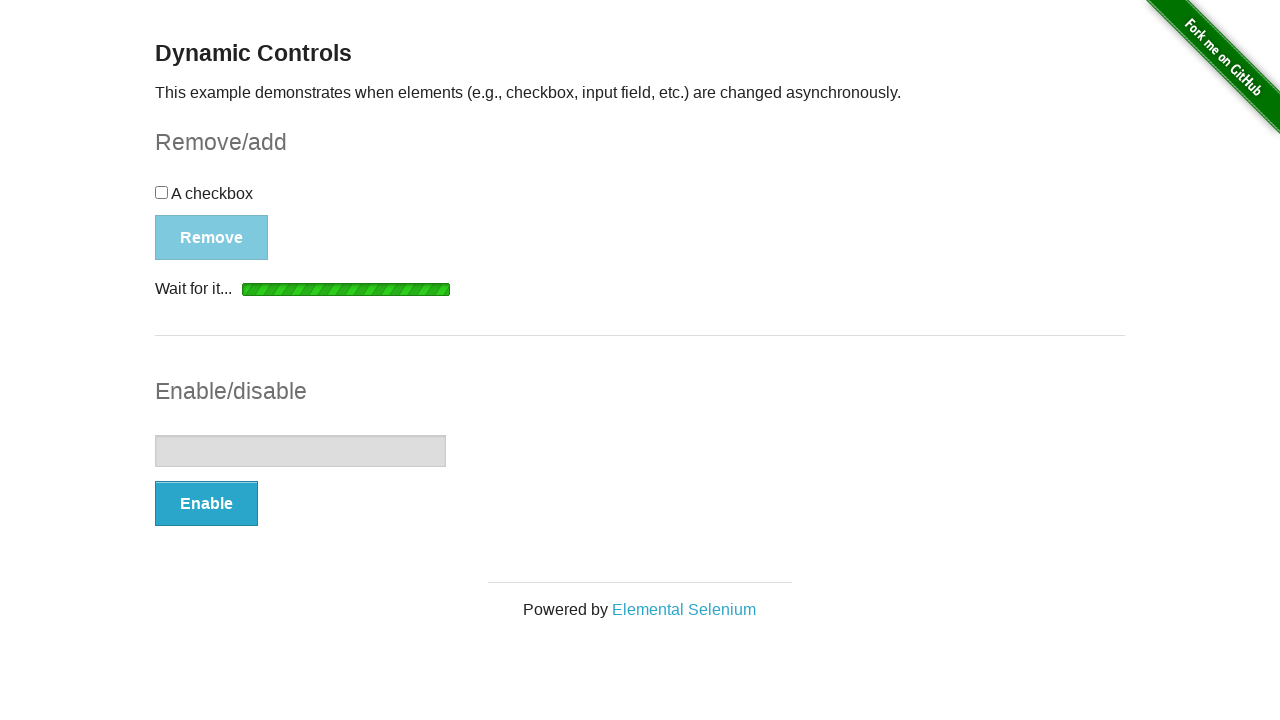

Remove button disappeared after click
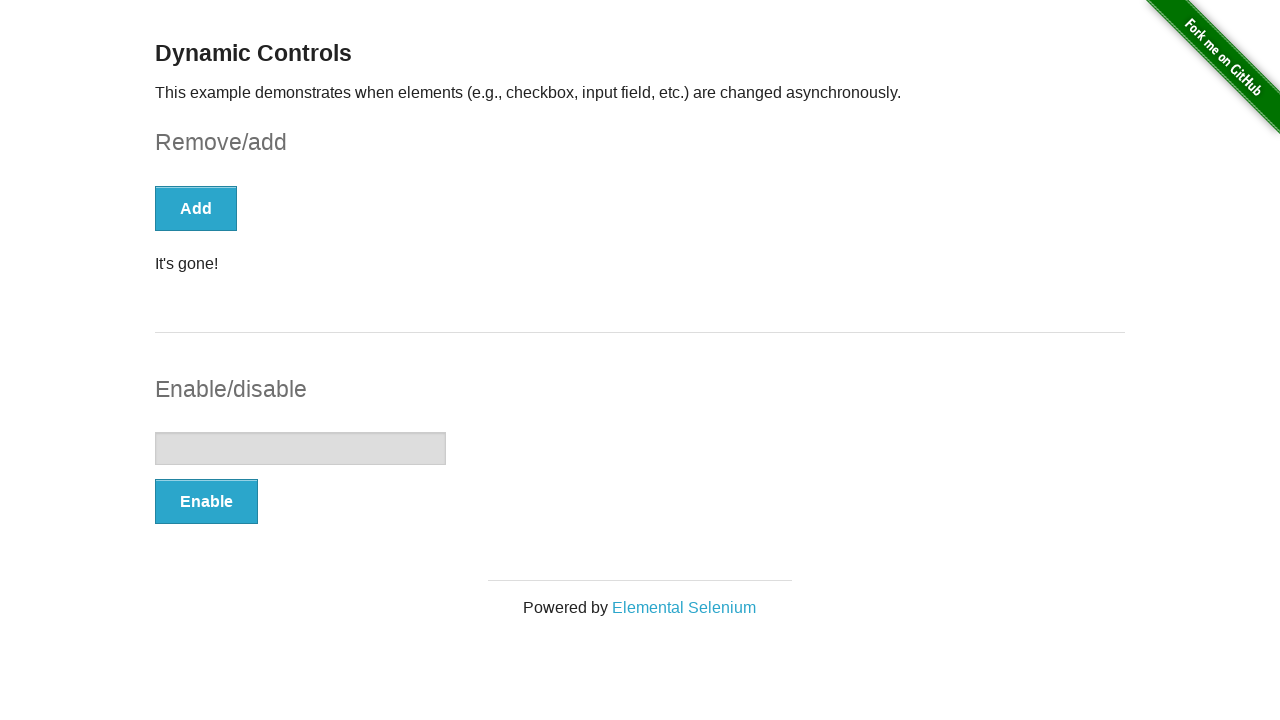

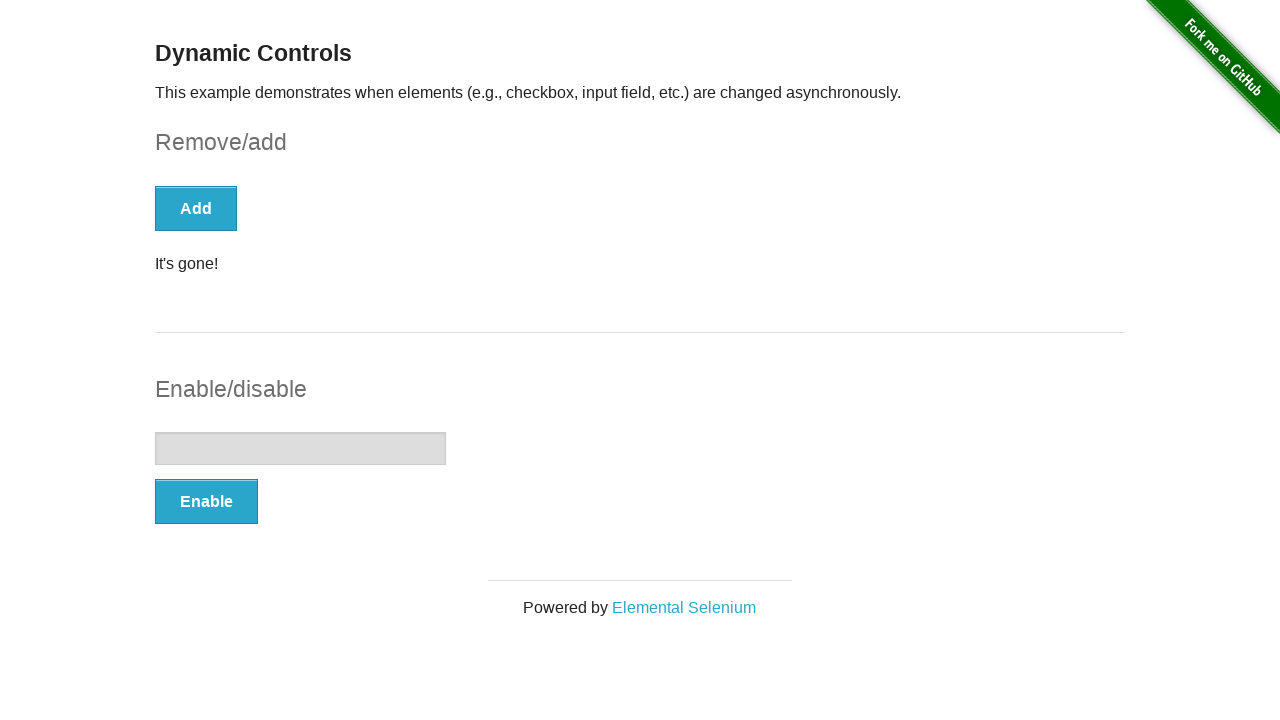